Tests multi-tab handling by clicking multiple "Try it Yourself" links on W3Schools JavaScript popup tutorial page, which opens new tabs, and then switches between the opened windows/tabs.

Starting URL: https://www.w3schools.com/js/js_popup.asp

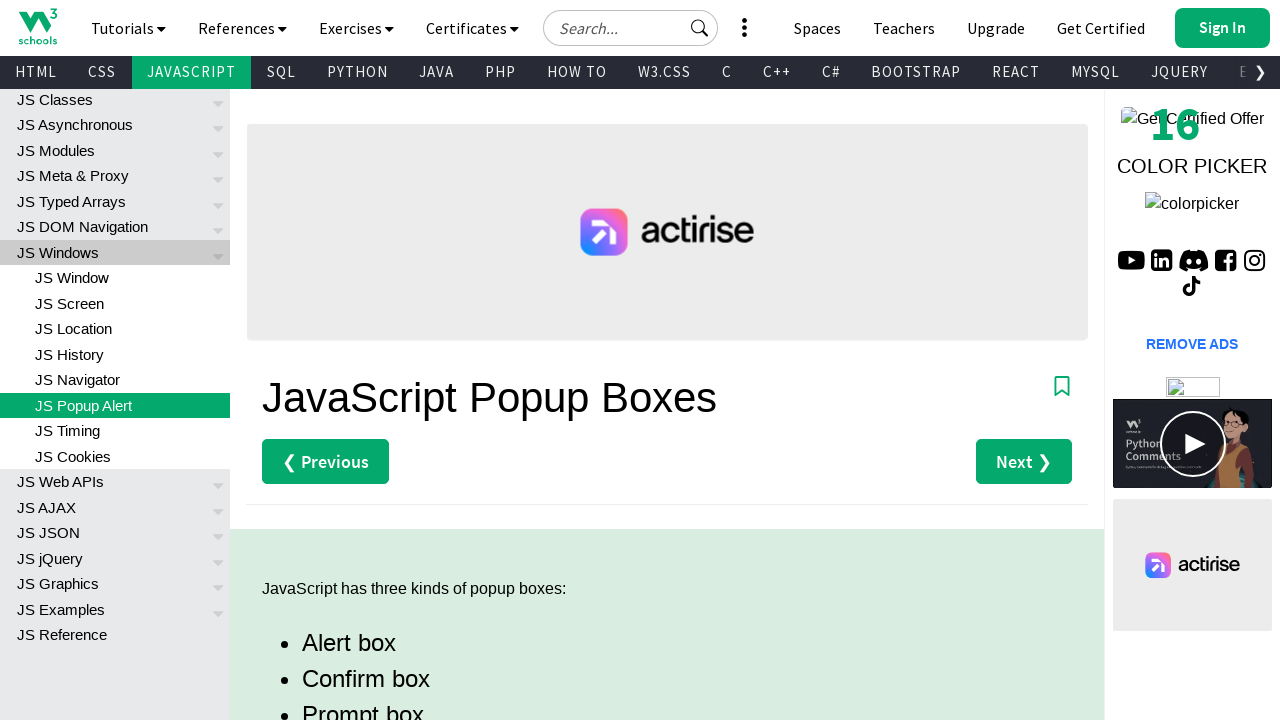

Set viewport size to 1920x1080
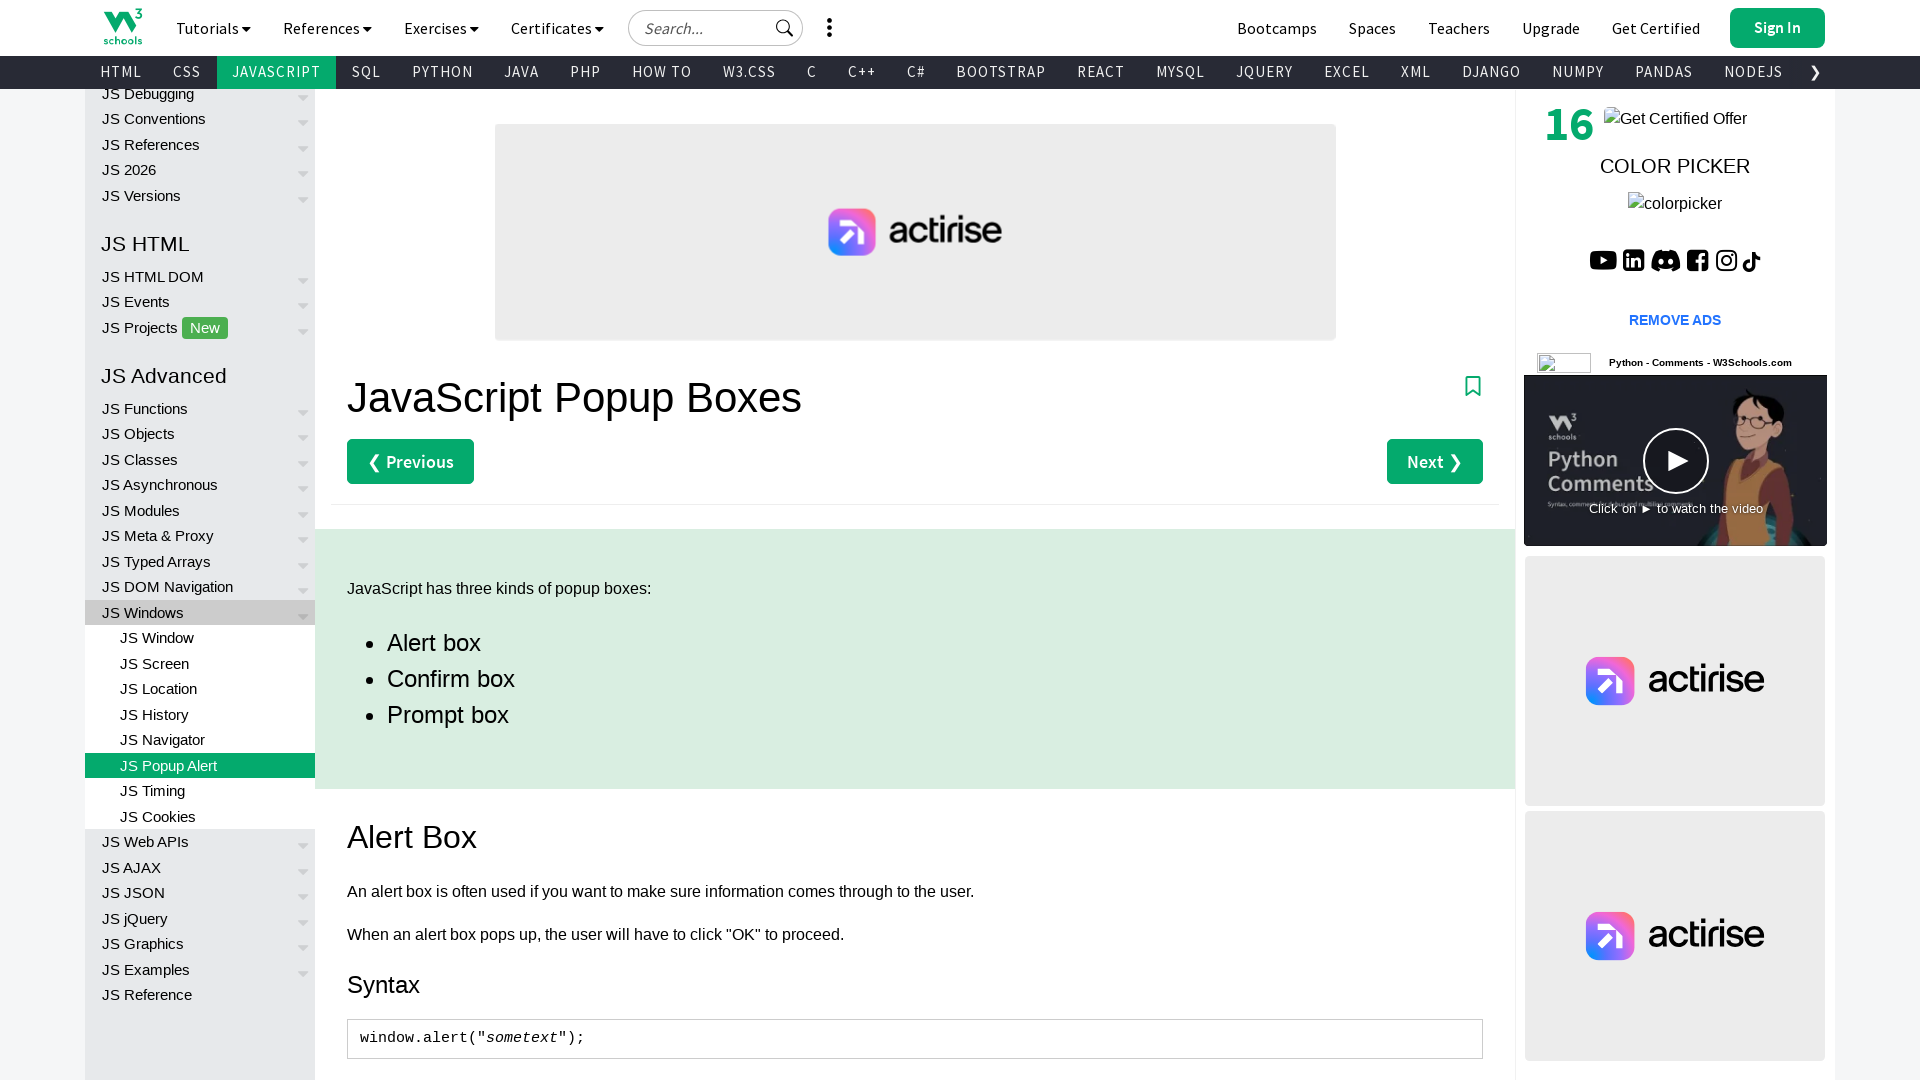

Waited for page to load (domcontentloaded state)
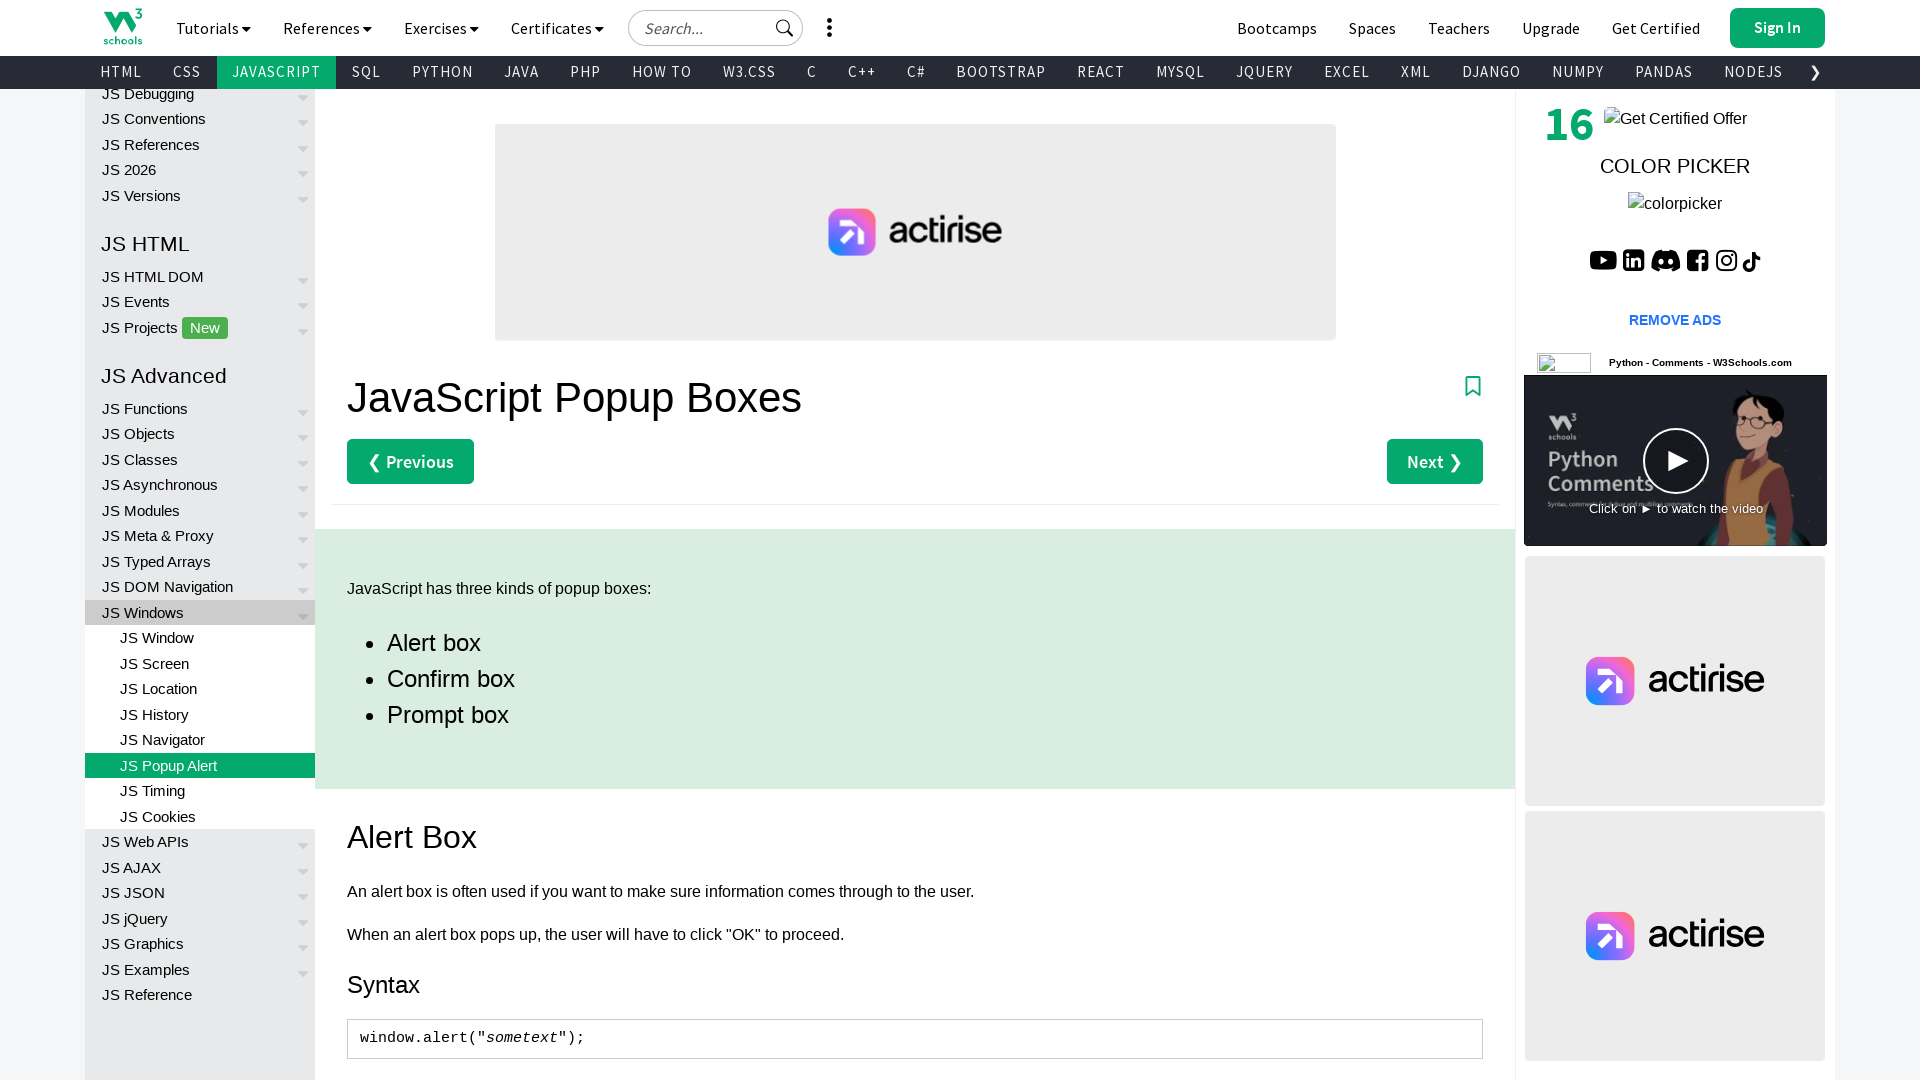

Clicked first 'Try it Yourself' link (Alert Box) - new tab opened at (418, 540) on (//a[text()='Try it Yourself »'])[1]
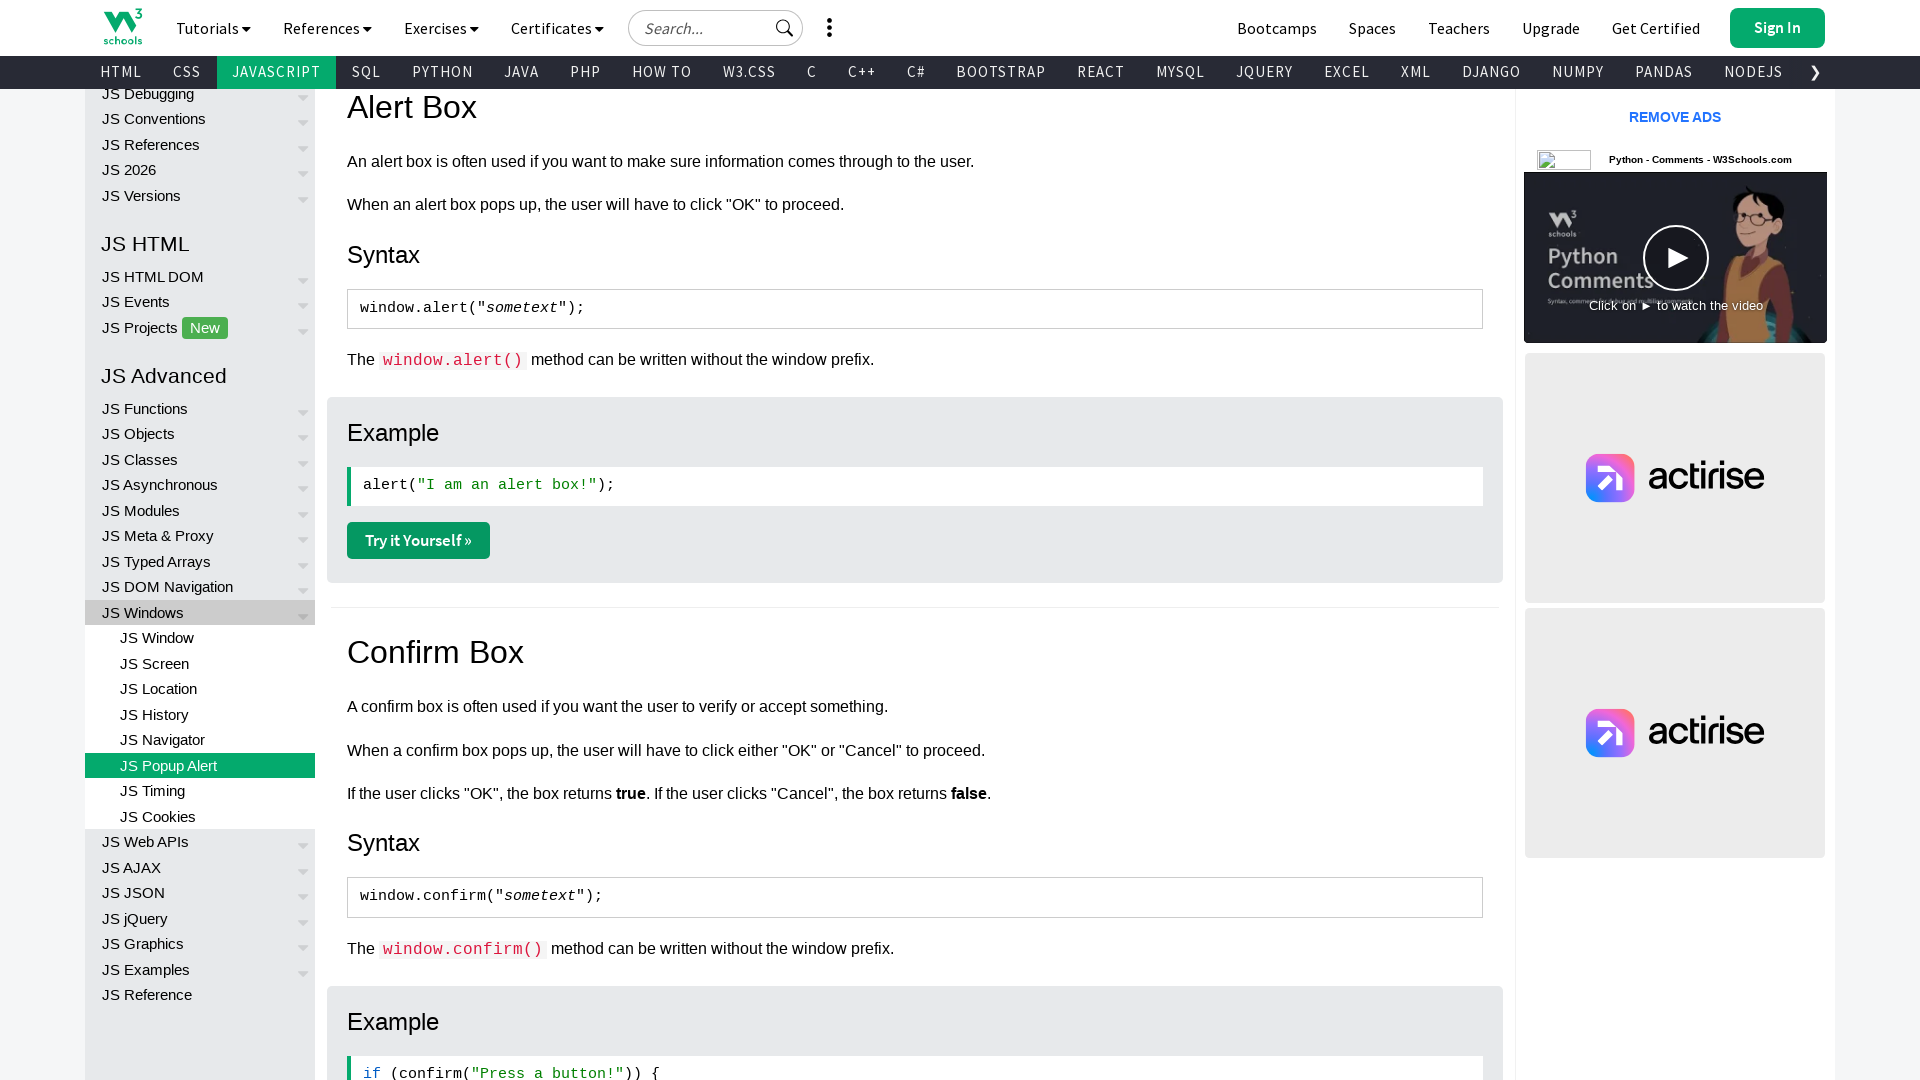

Clicked second 'Try it Yourself' link (Confirm Box) - new tab opened at (418, 541) on (//a[text()='Try it Yourself »'])[2]
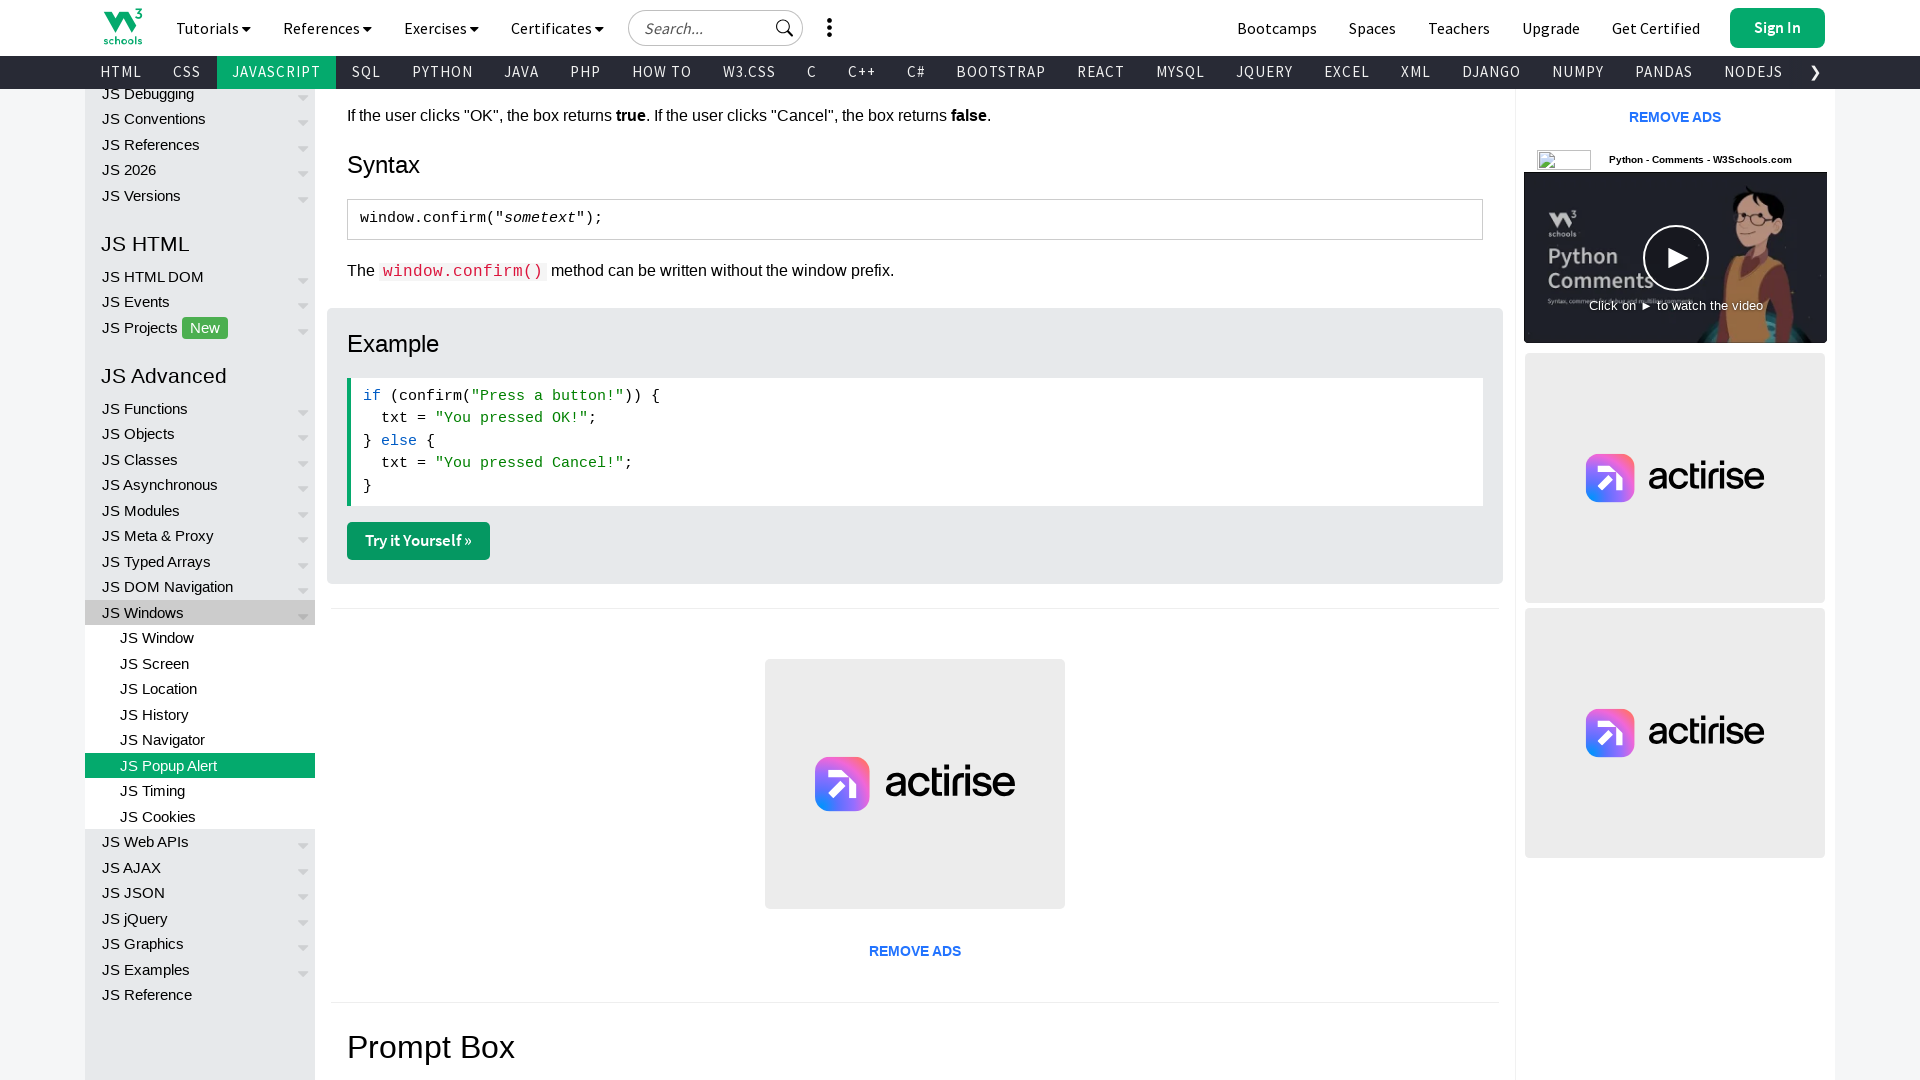

Clicked third 'Try it Yourself' link (Prompt Box) - new tab opened at (418, 541) on (//a[text()='Try it Yourself »'])[3]
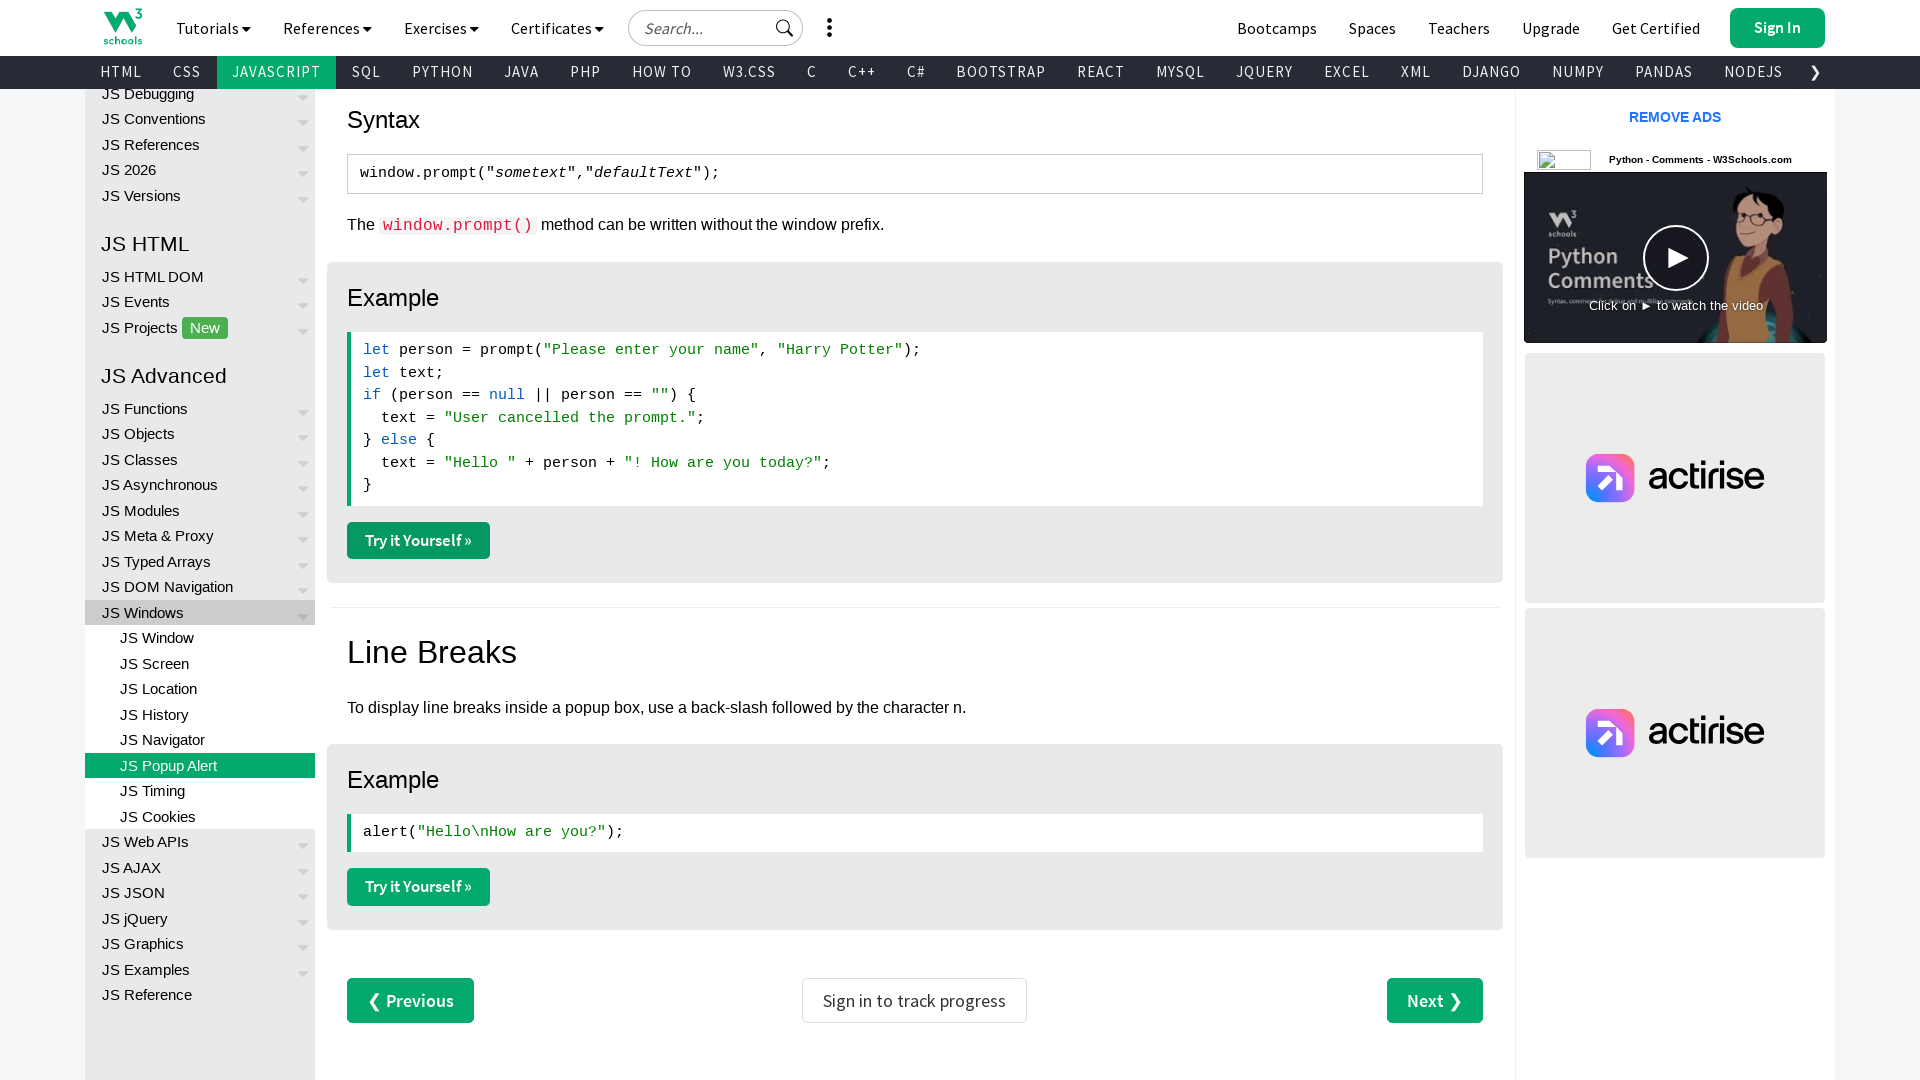

Clicked fourth 'Try it Yourself' link (Line Break) - new tab opened at (418, 887) on (//a[text()='Try it Yourself »'])[4]
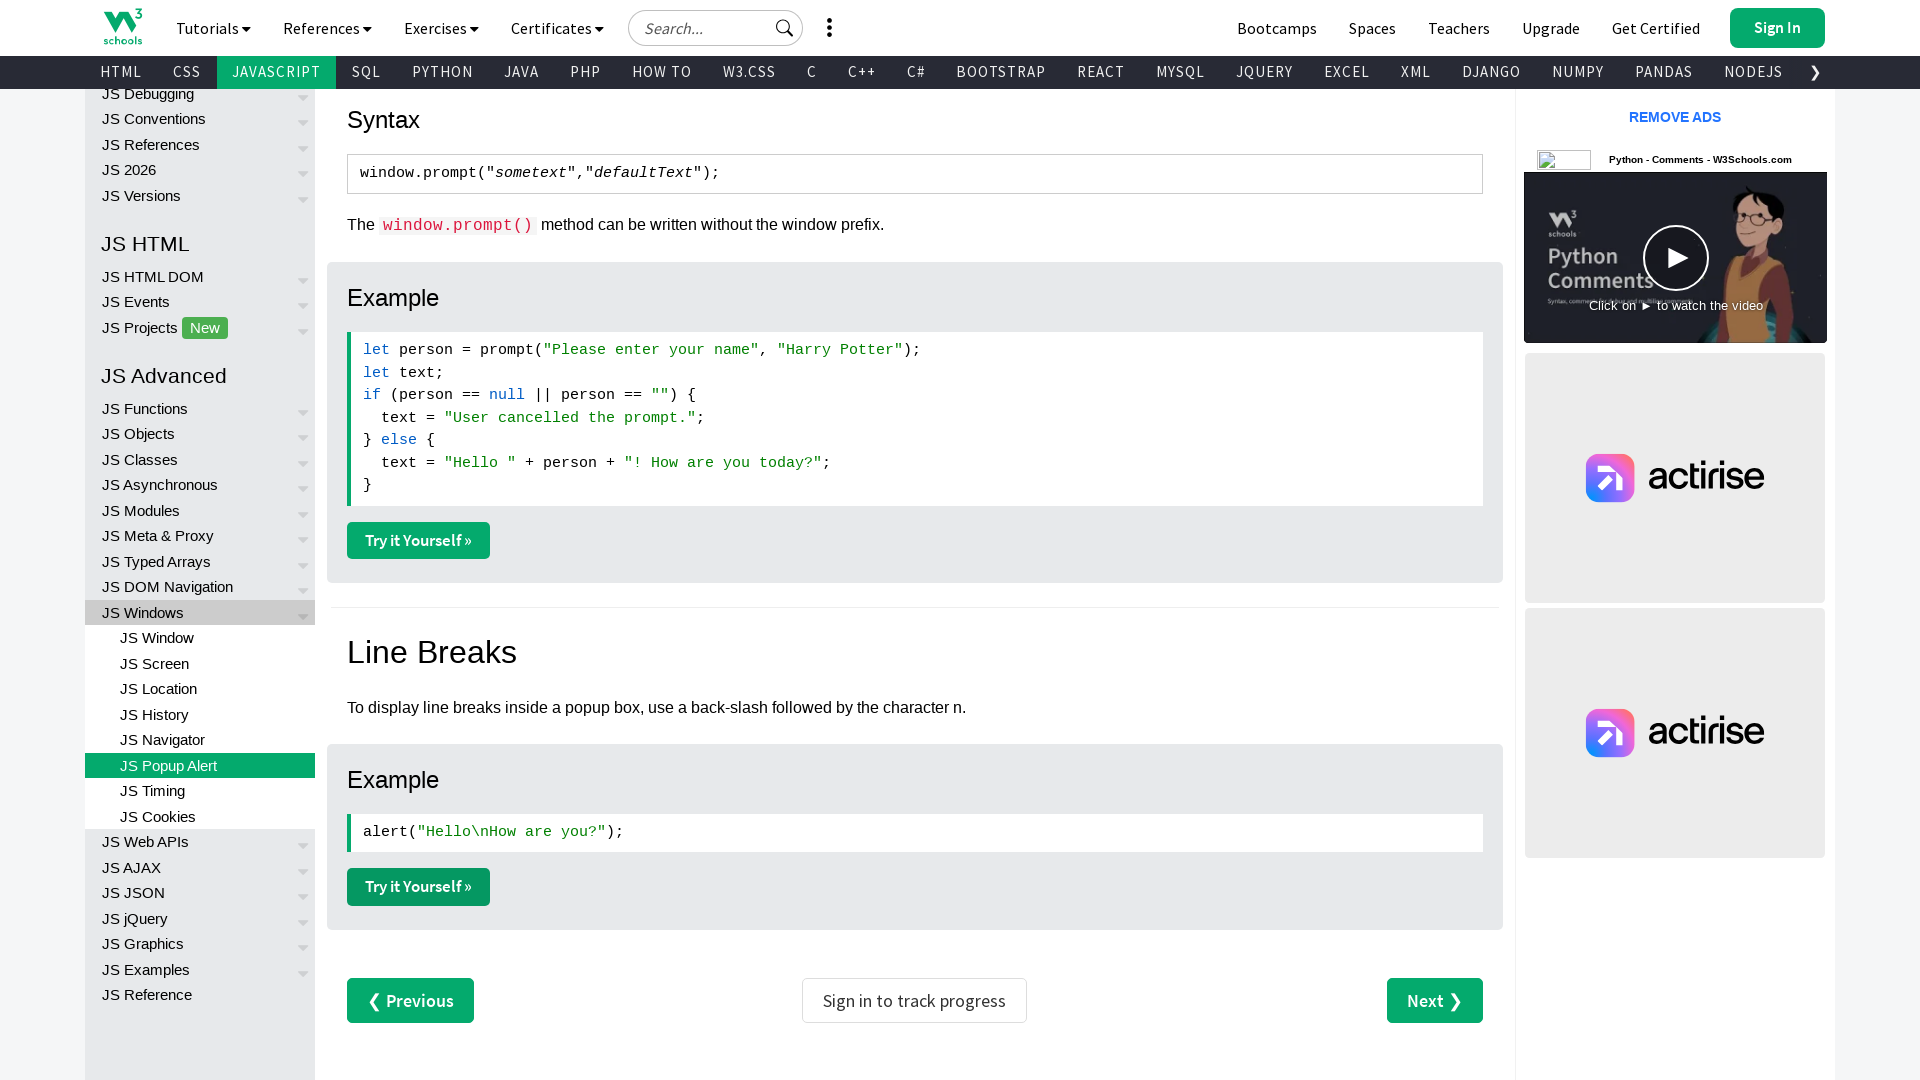

Retrieved all open pages from context
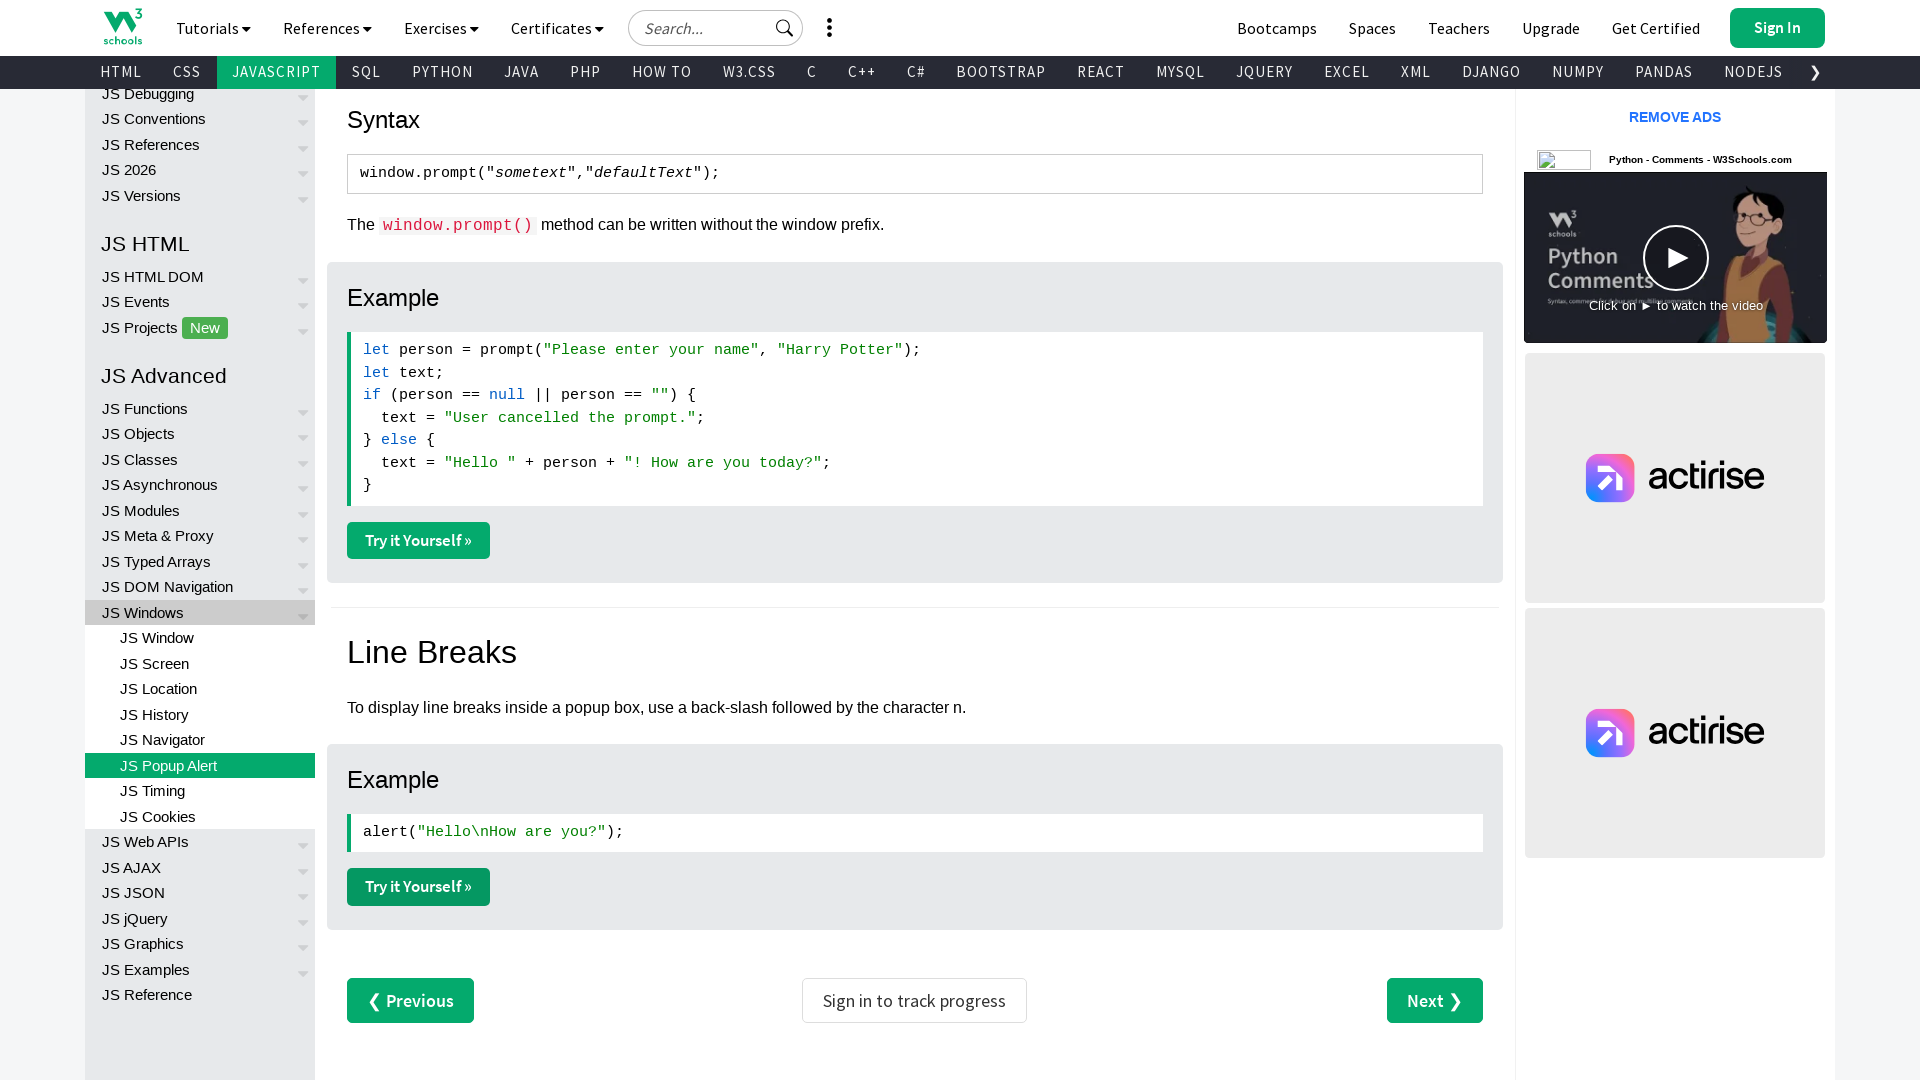

Switched focus to parent page (tab 1)
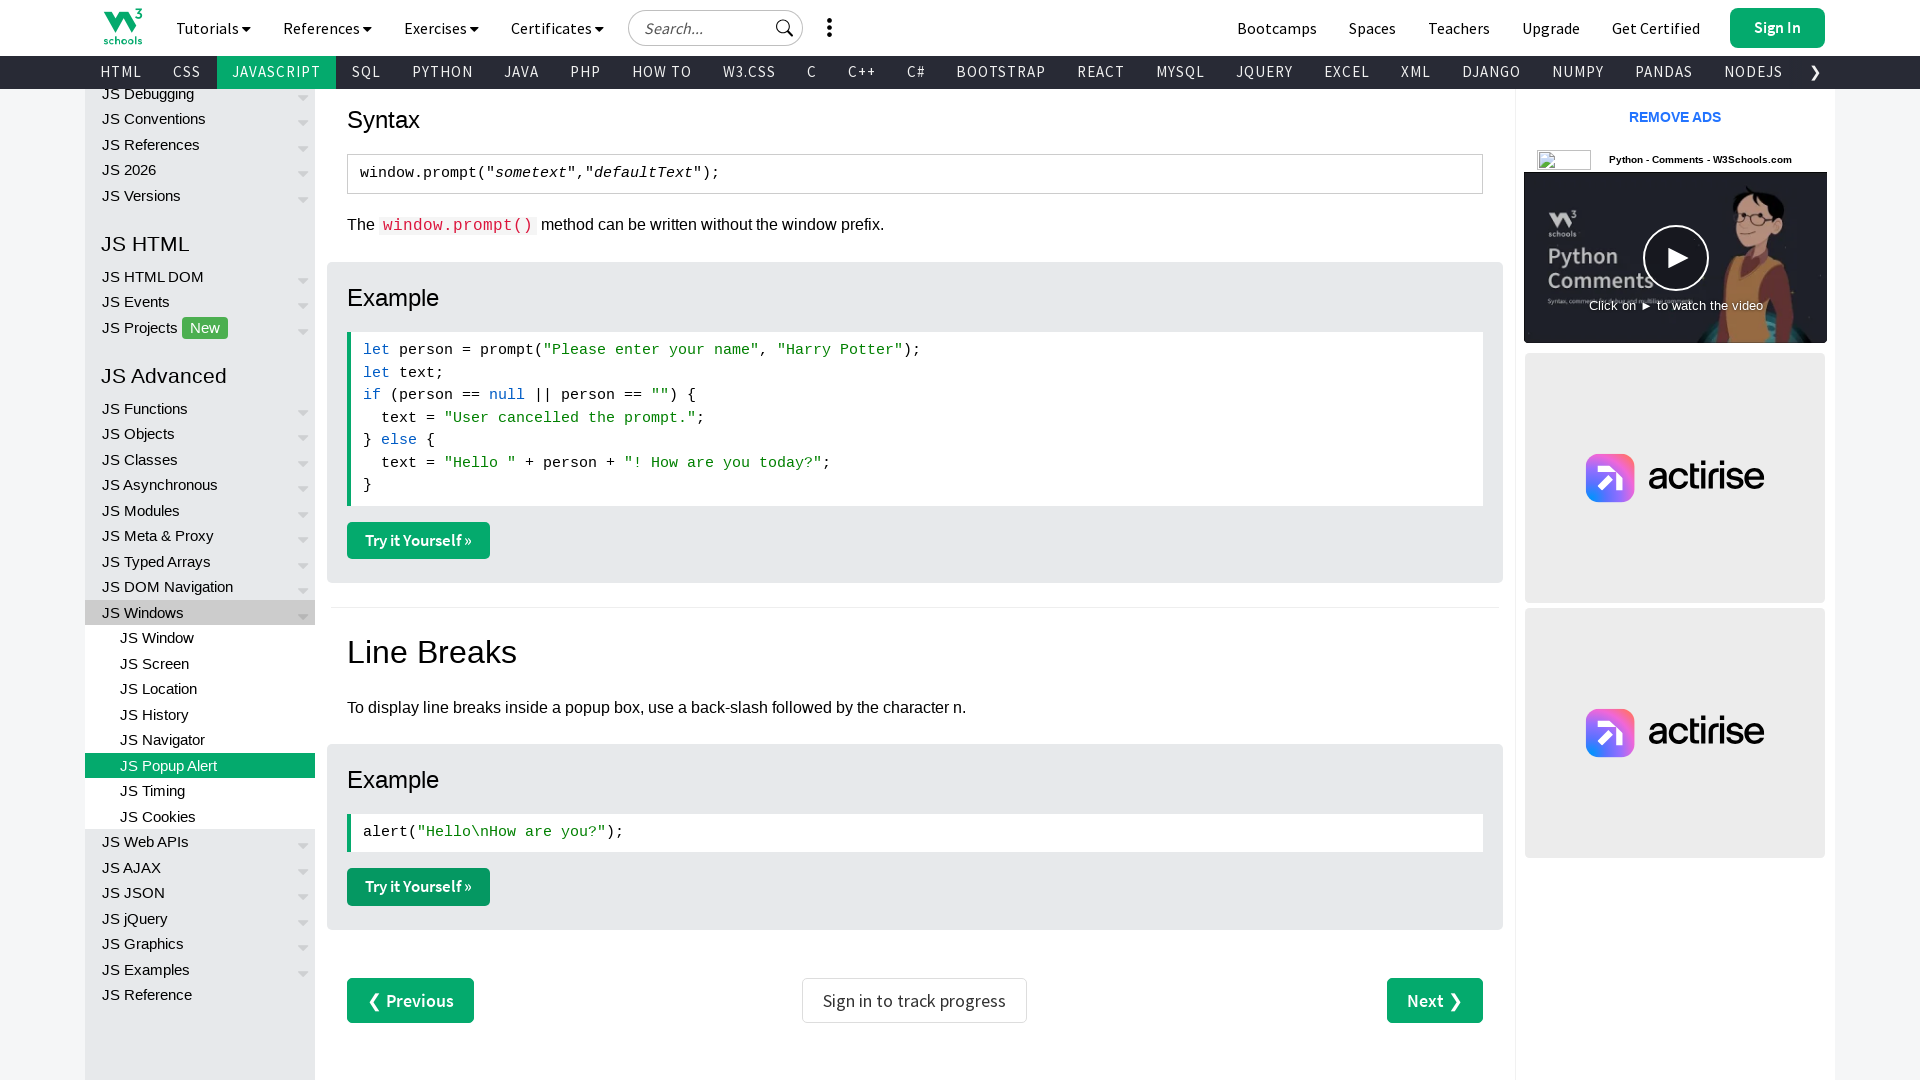

Switched focus to second tab
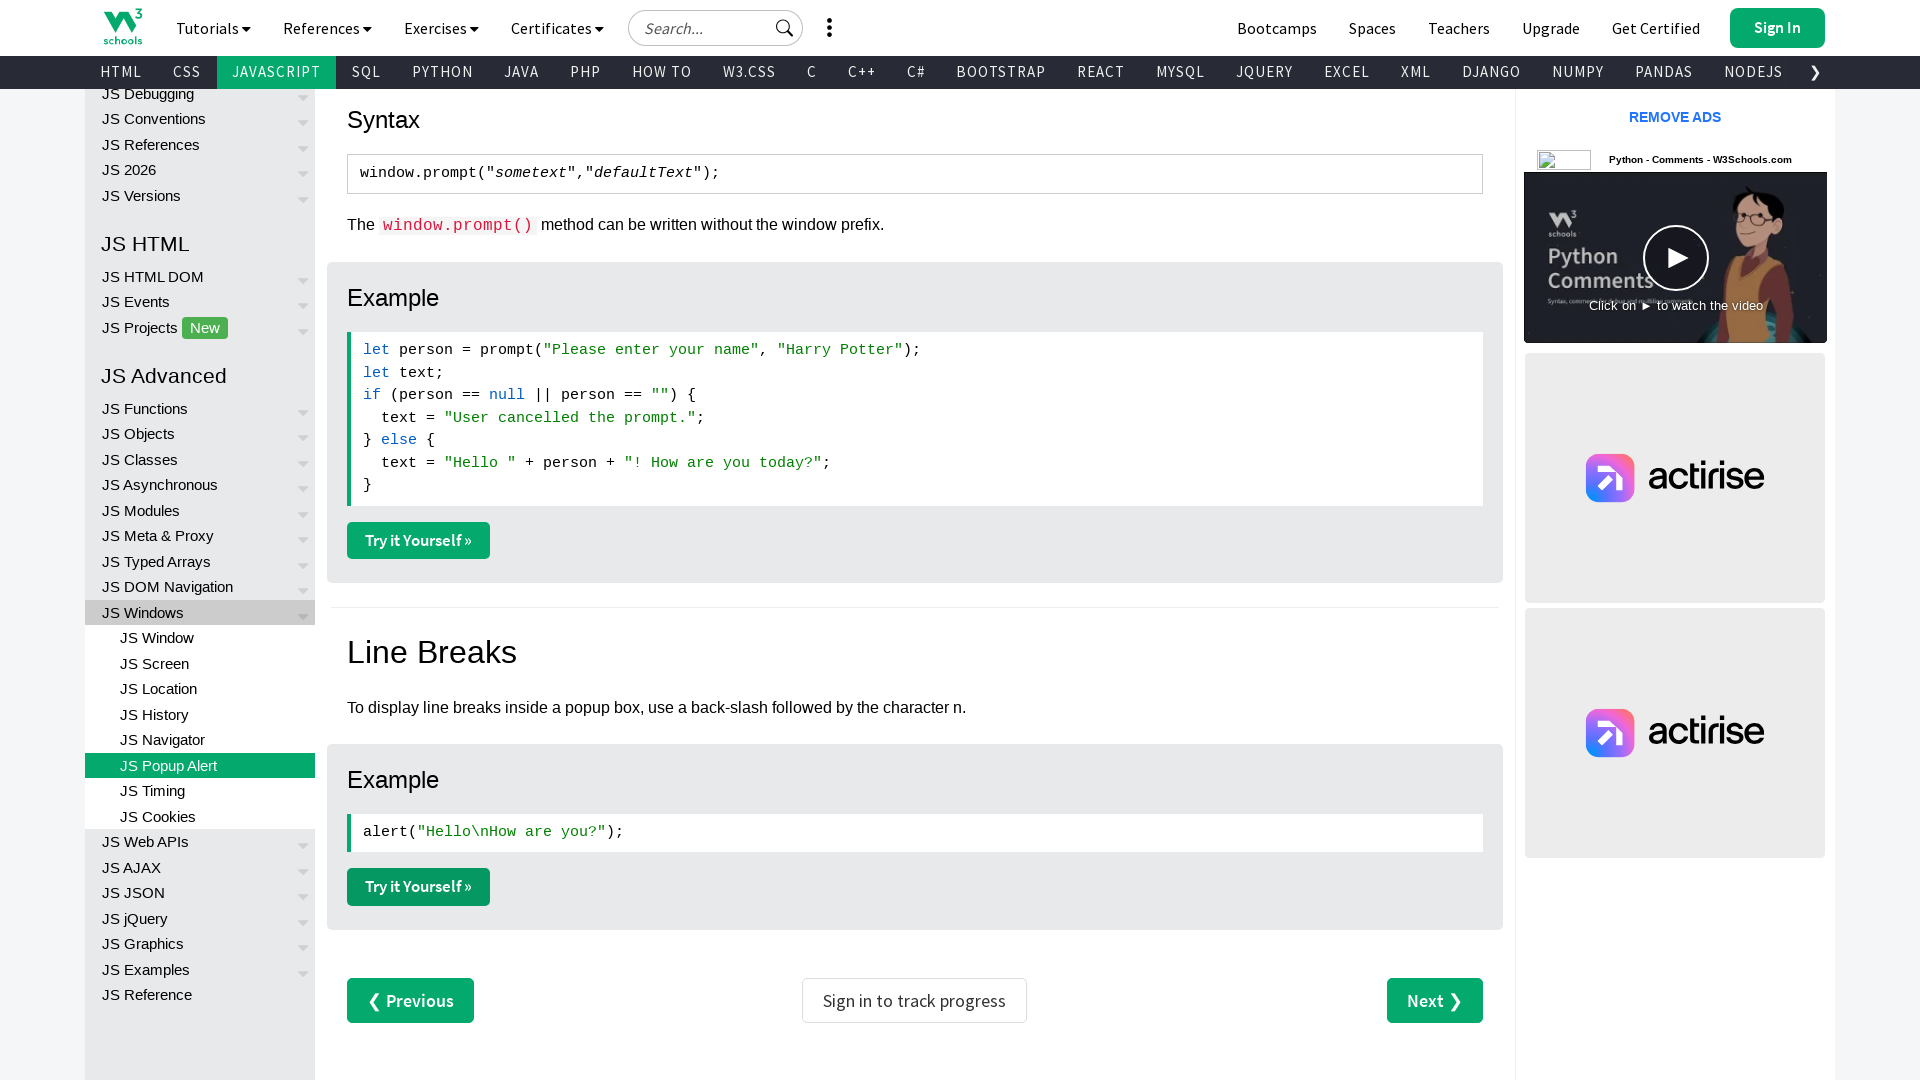

Switched focus to third tab
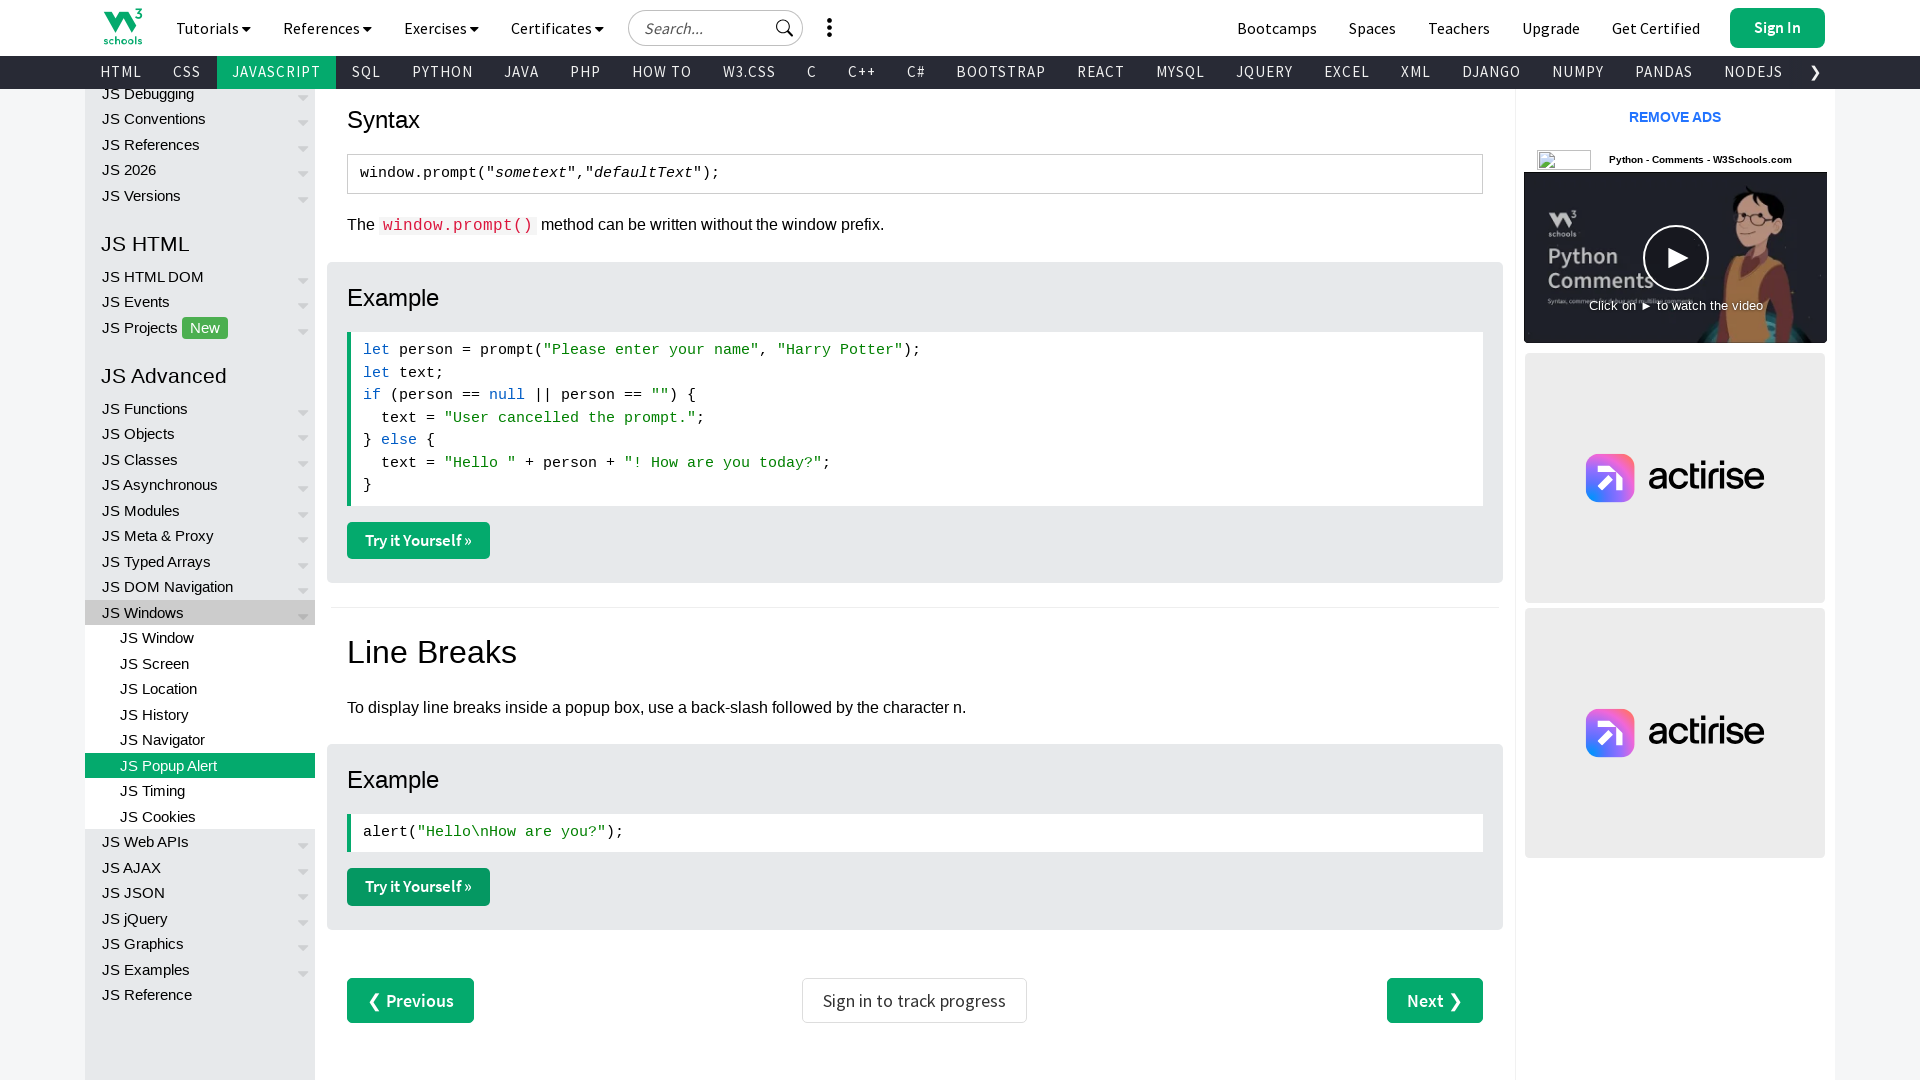

Switched focus to fourth tab
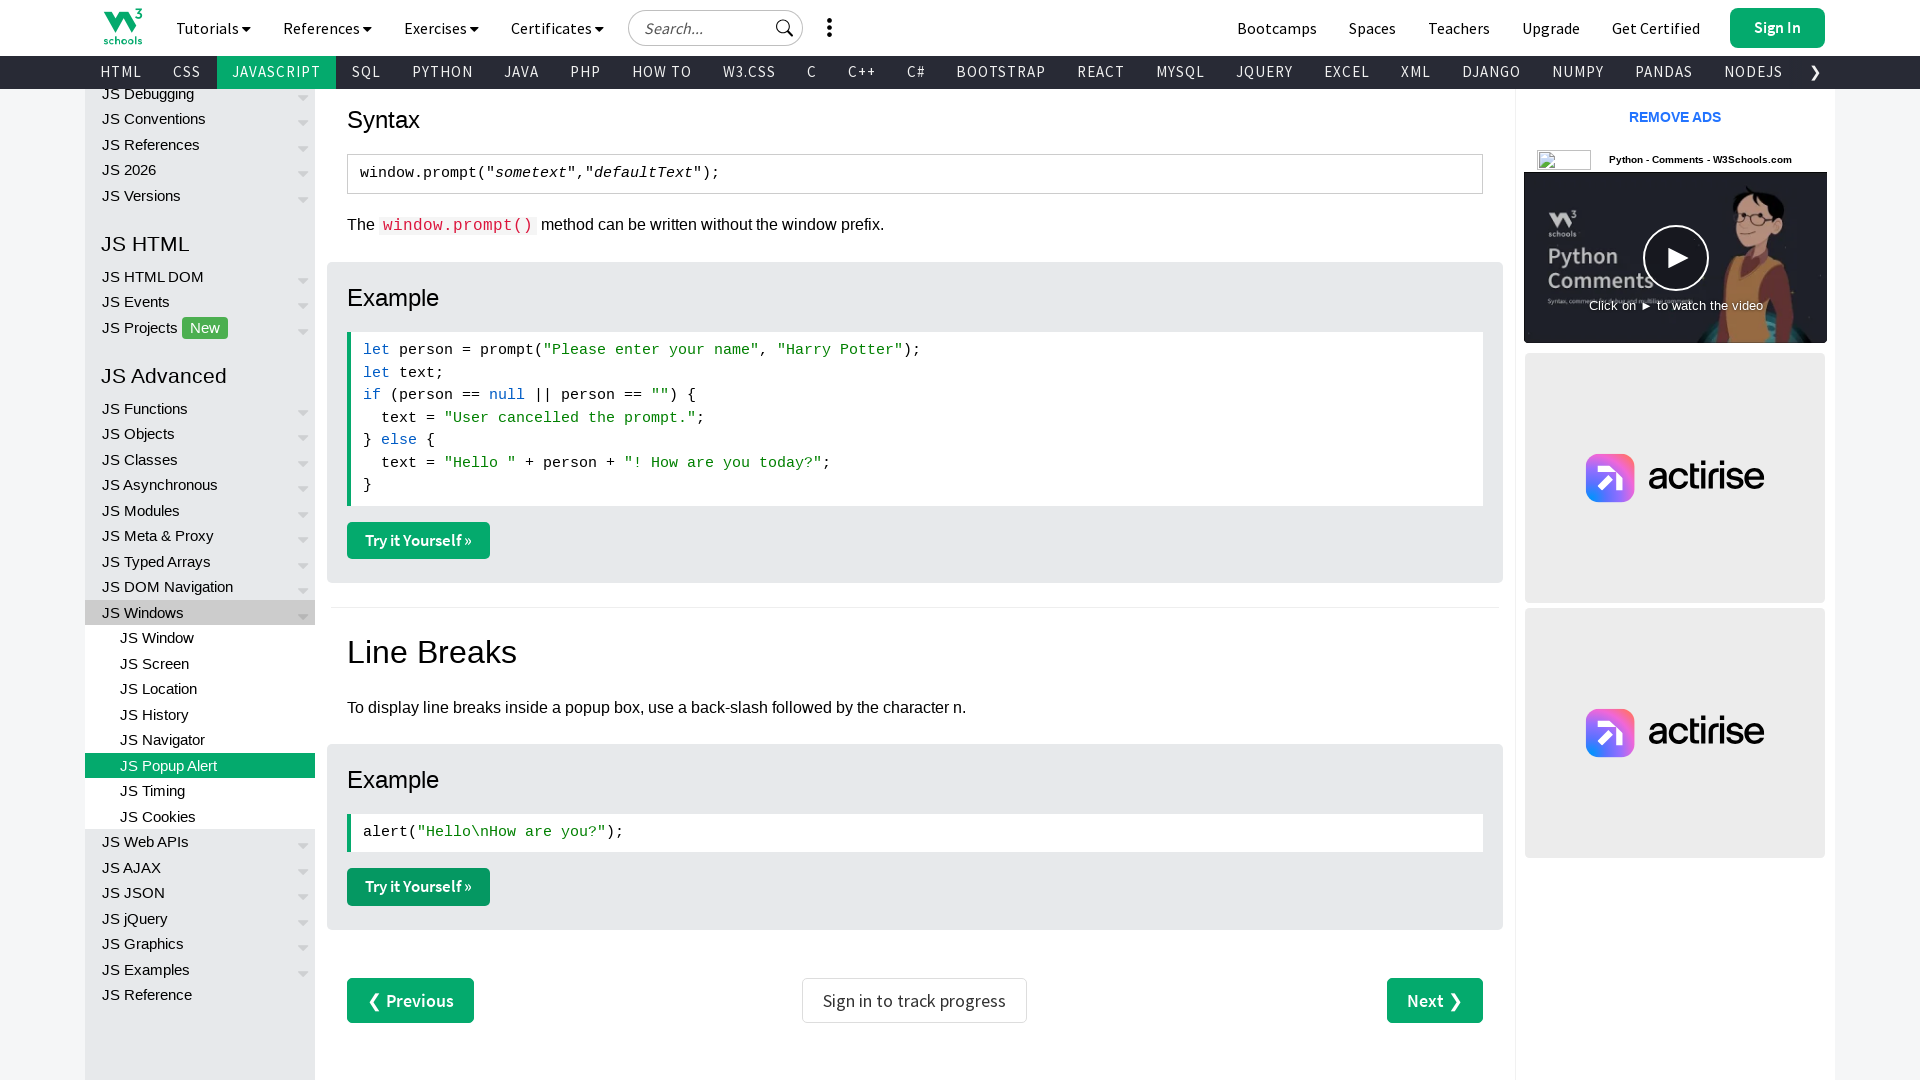

Switched focus to fifth tab
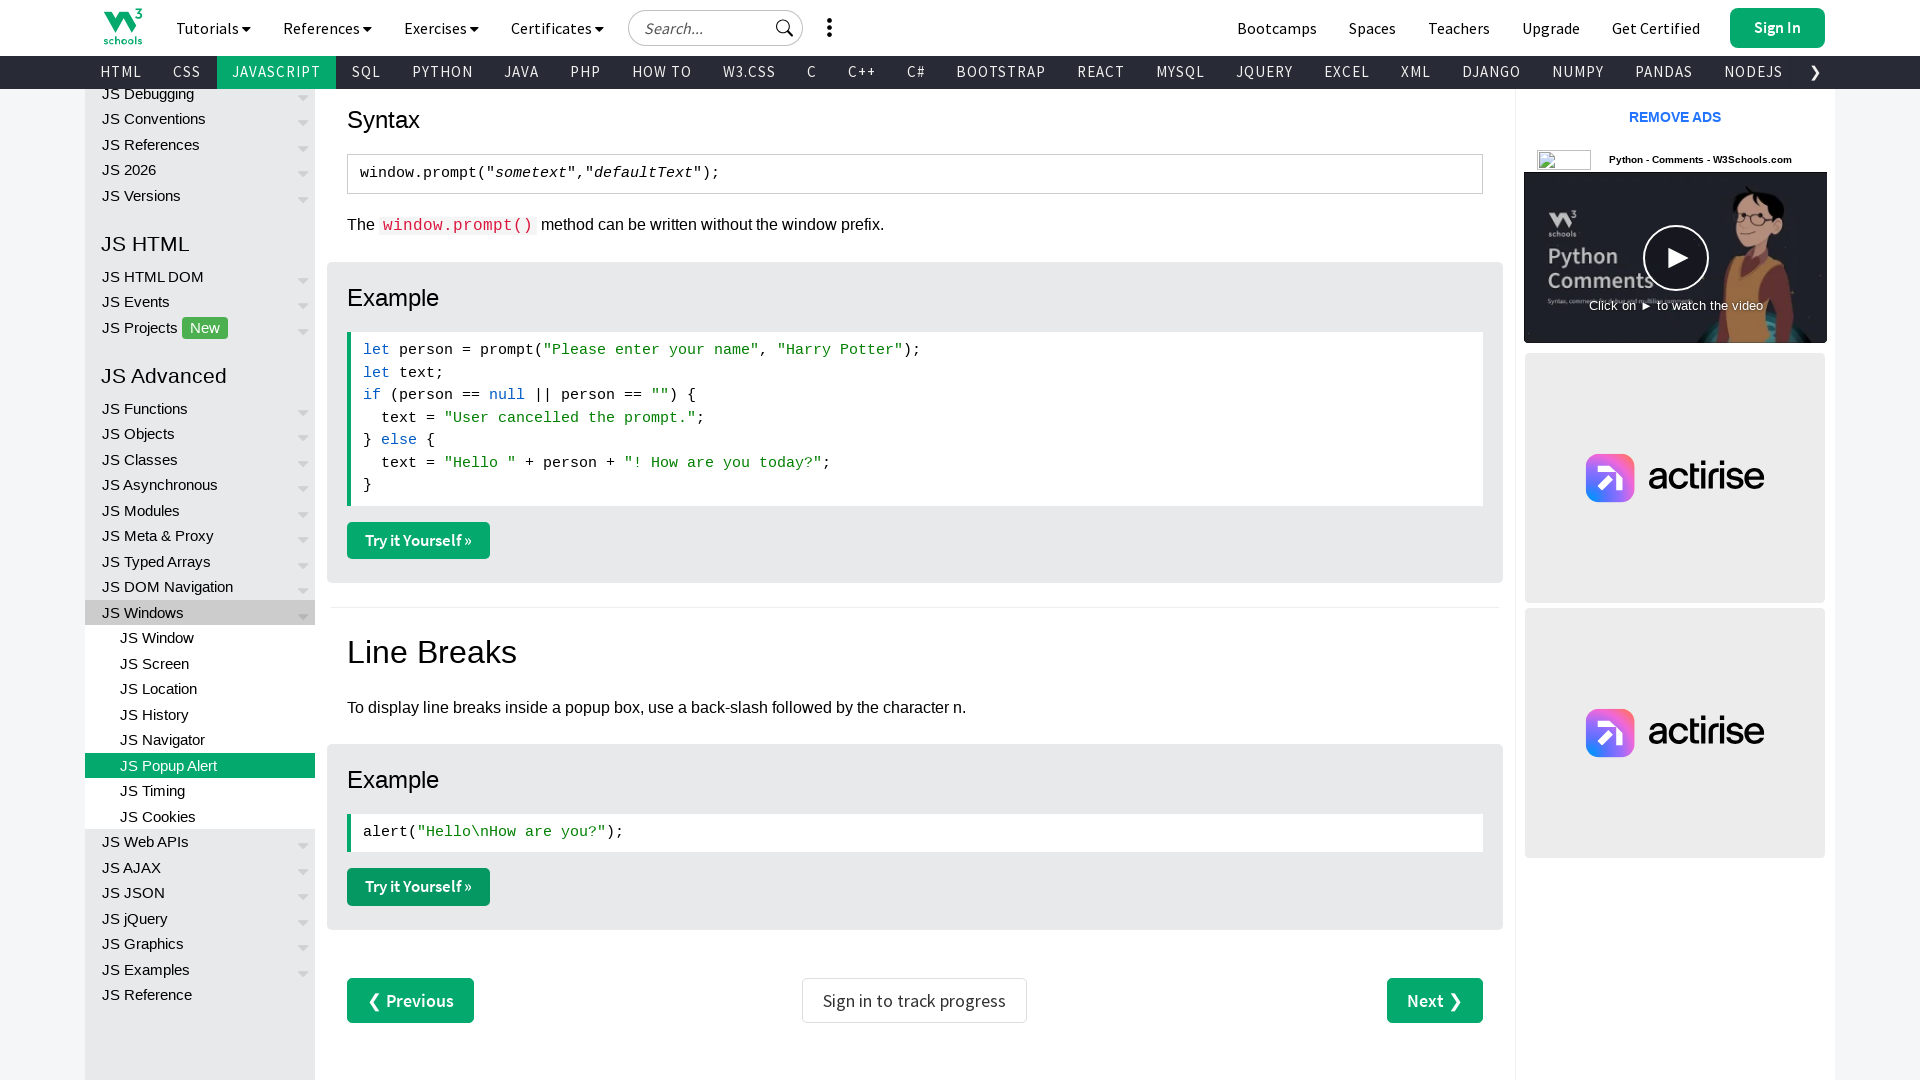

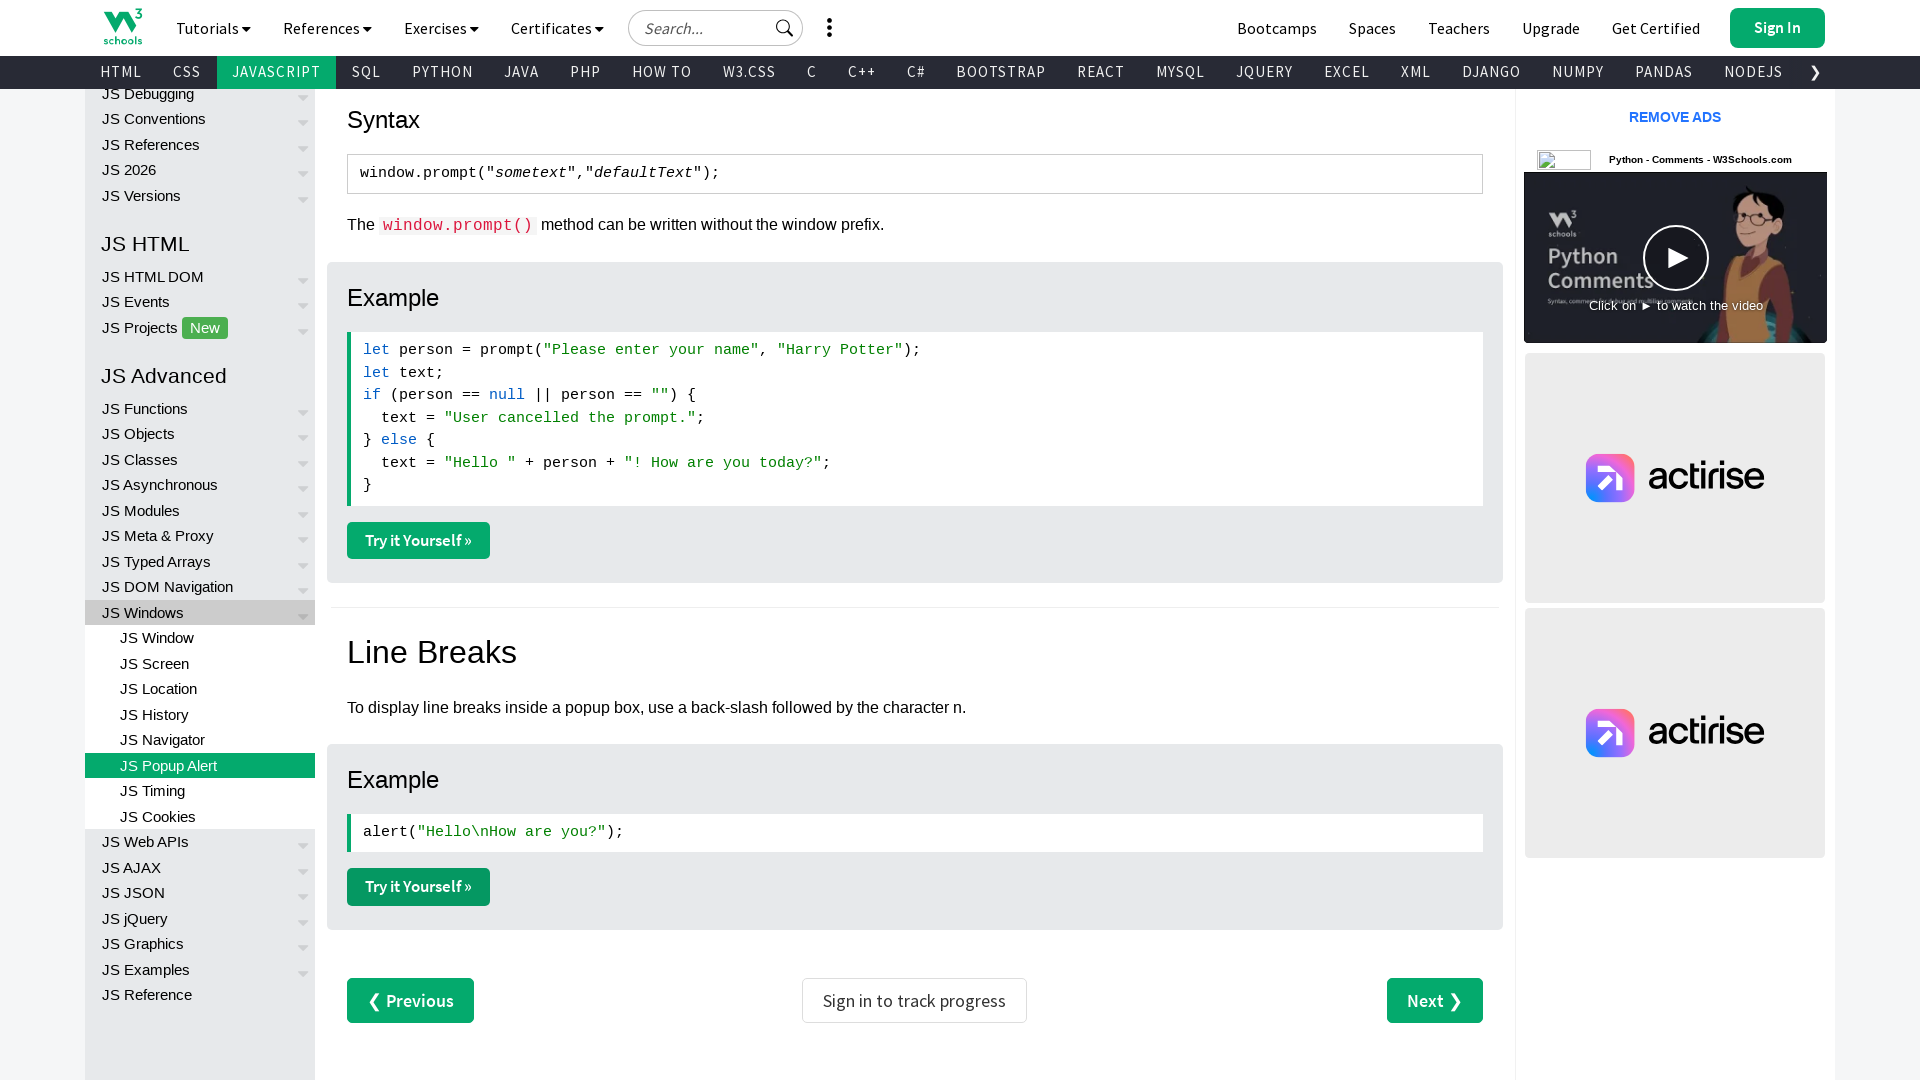